Tests dropdown select functionality by selecting options using different methods (visible text, index, and value) and iterating through all available options

Starting URL: https://v1.training-support.net/selenium/selects

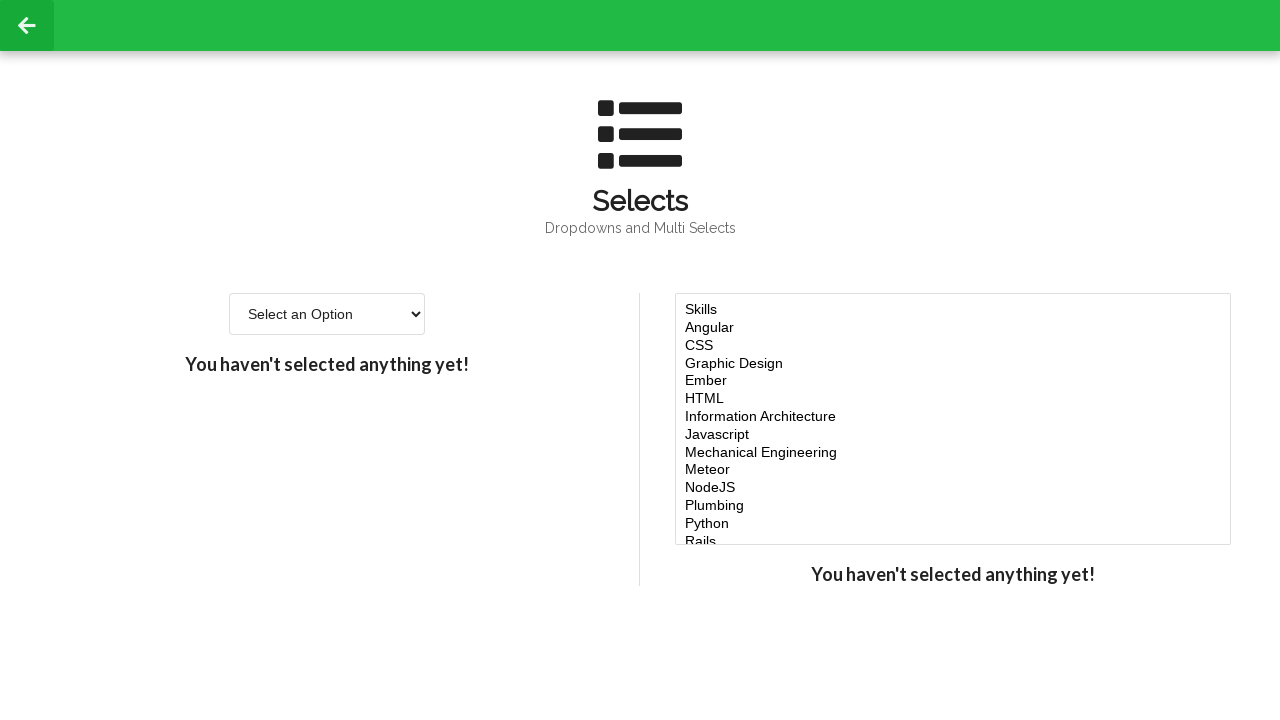

Located the single select dropdown element
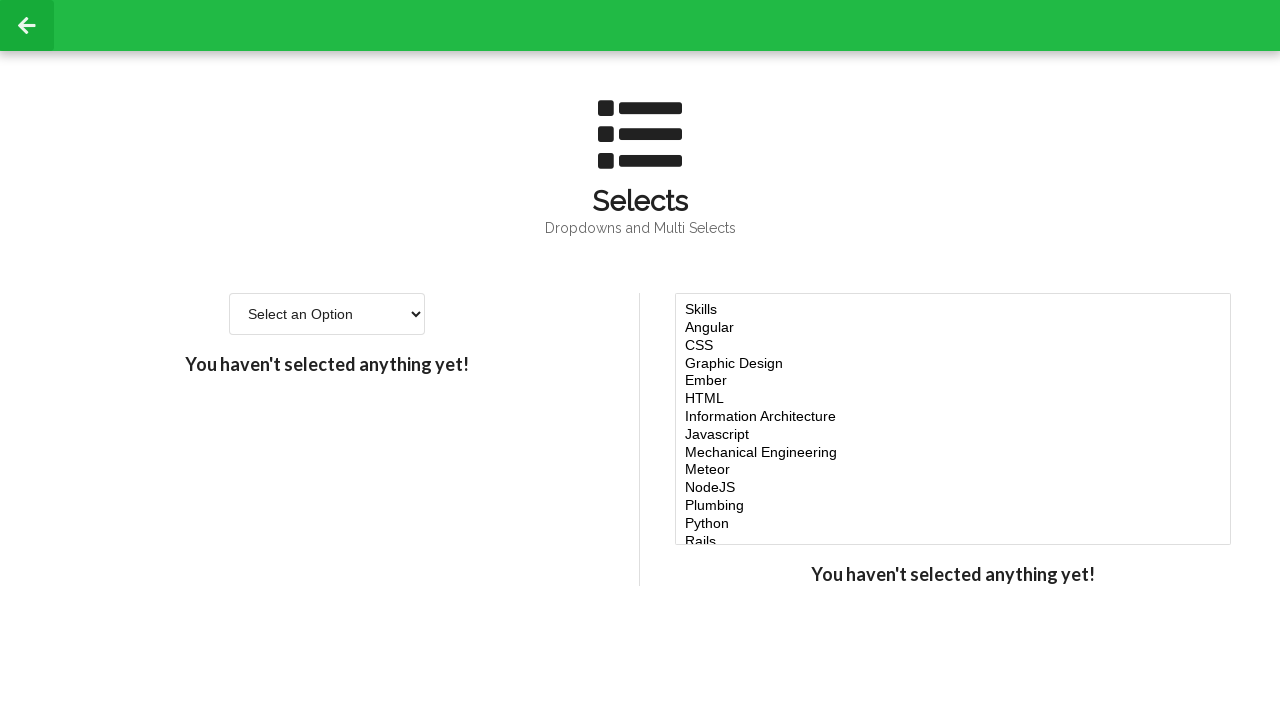

Selected 'Option 2' by visible text on #single-select
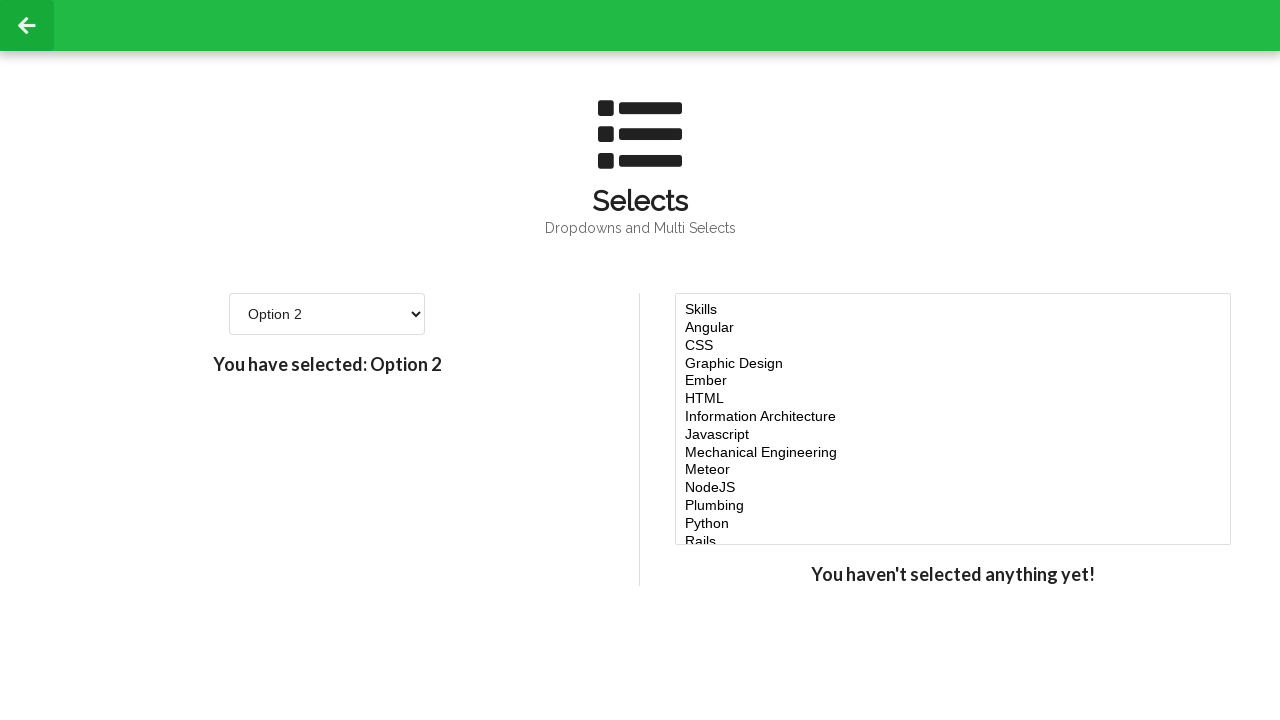

Selected option by index 3 (4th option) on #single-select
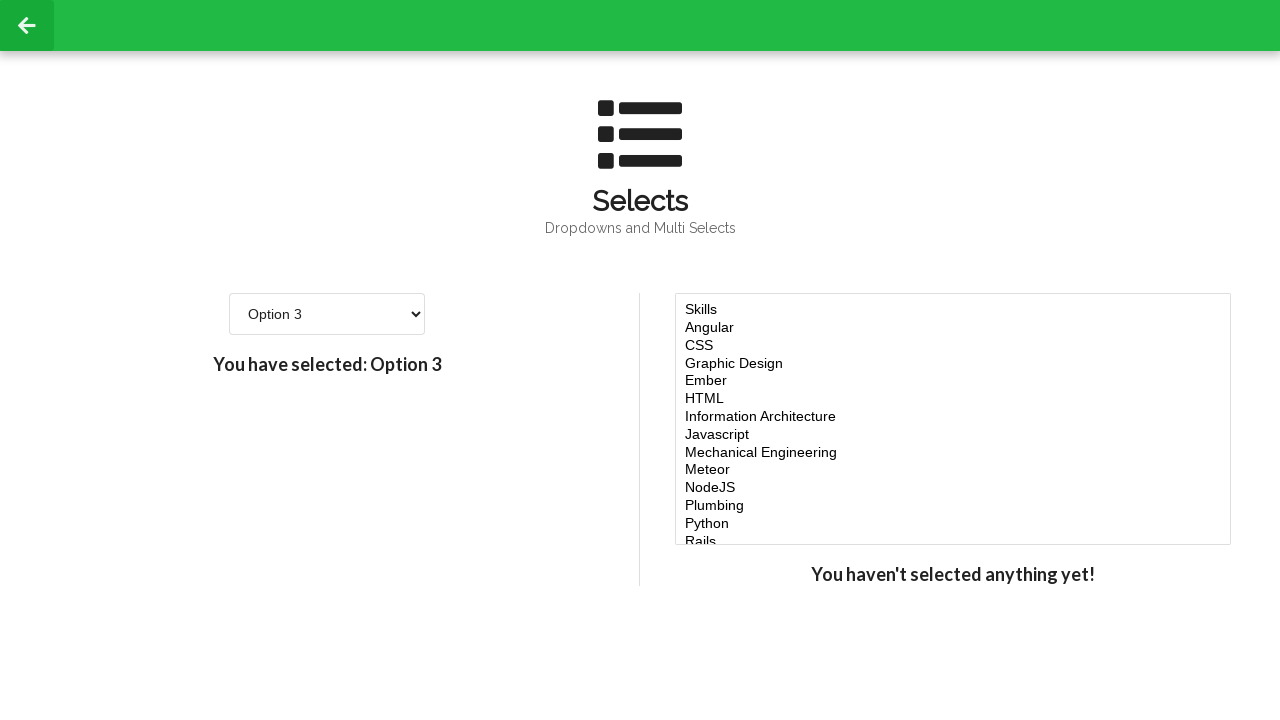

Selected option by value '4' on #single-select
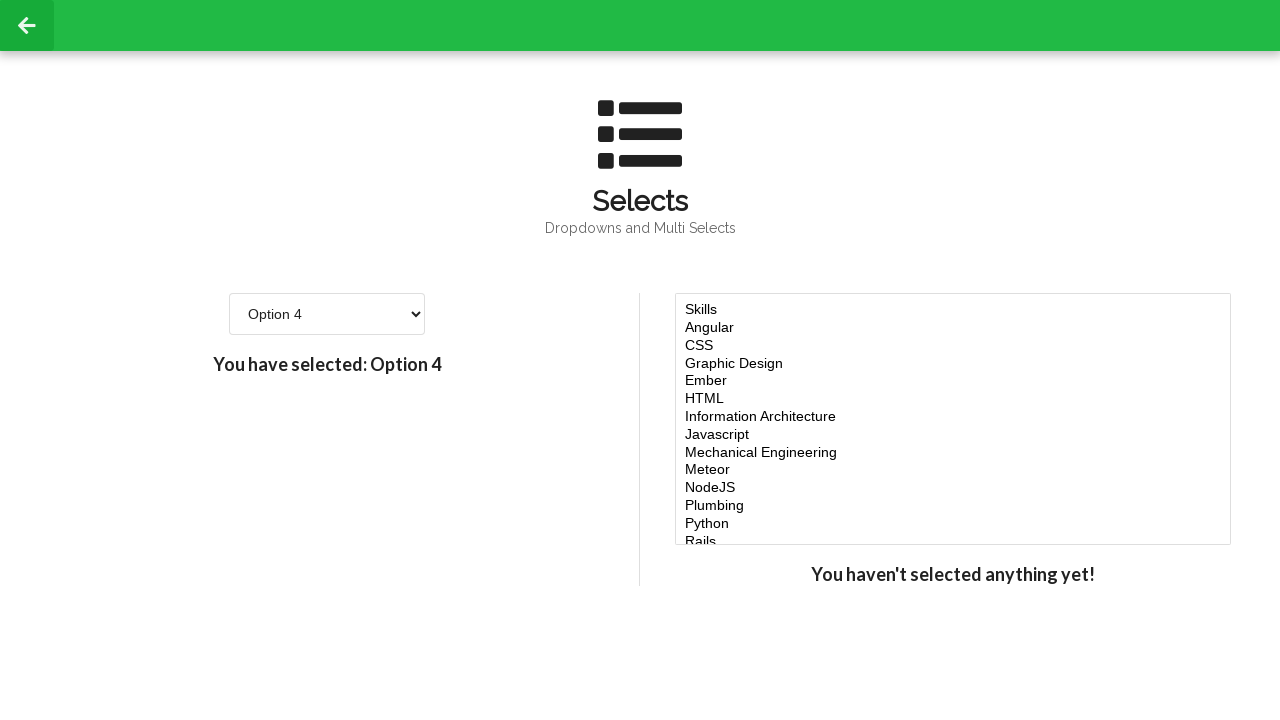

Retrieved all available options from dropdown
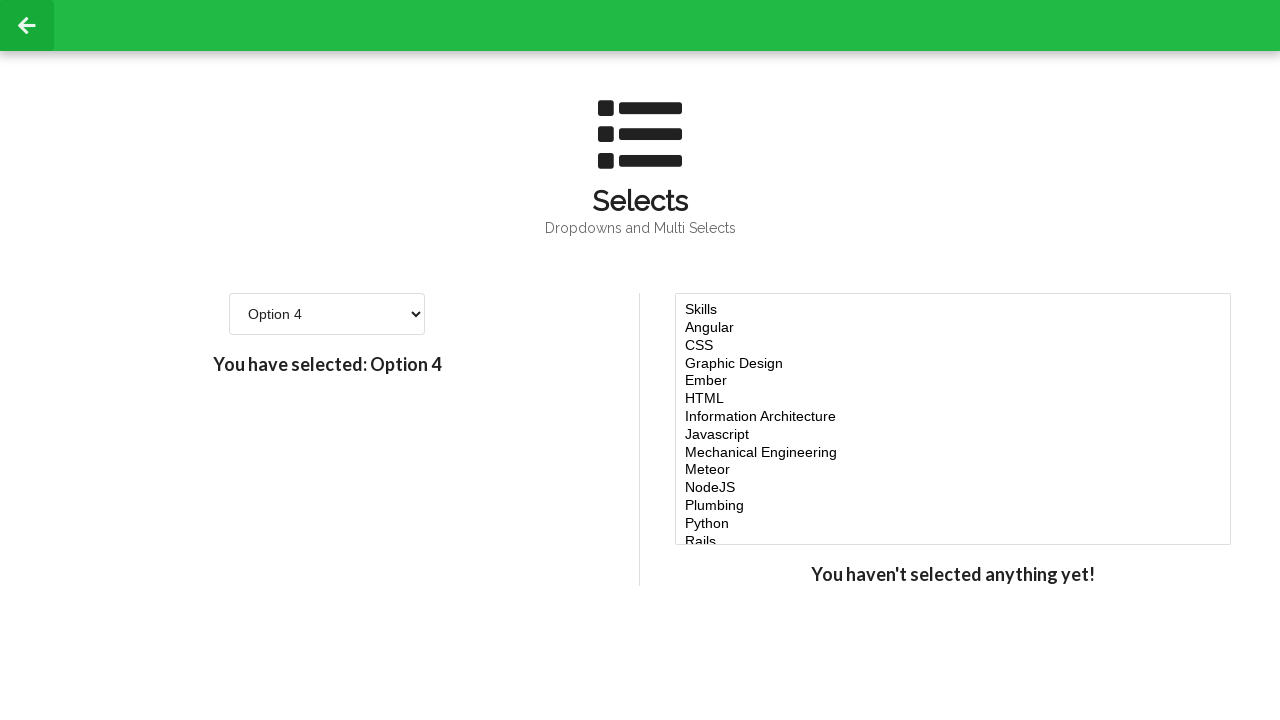

Retrieved text content from option: 'Select an Option'
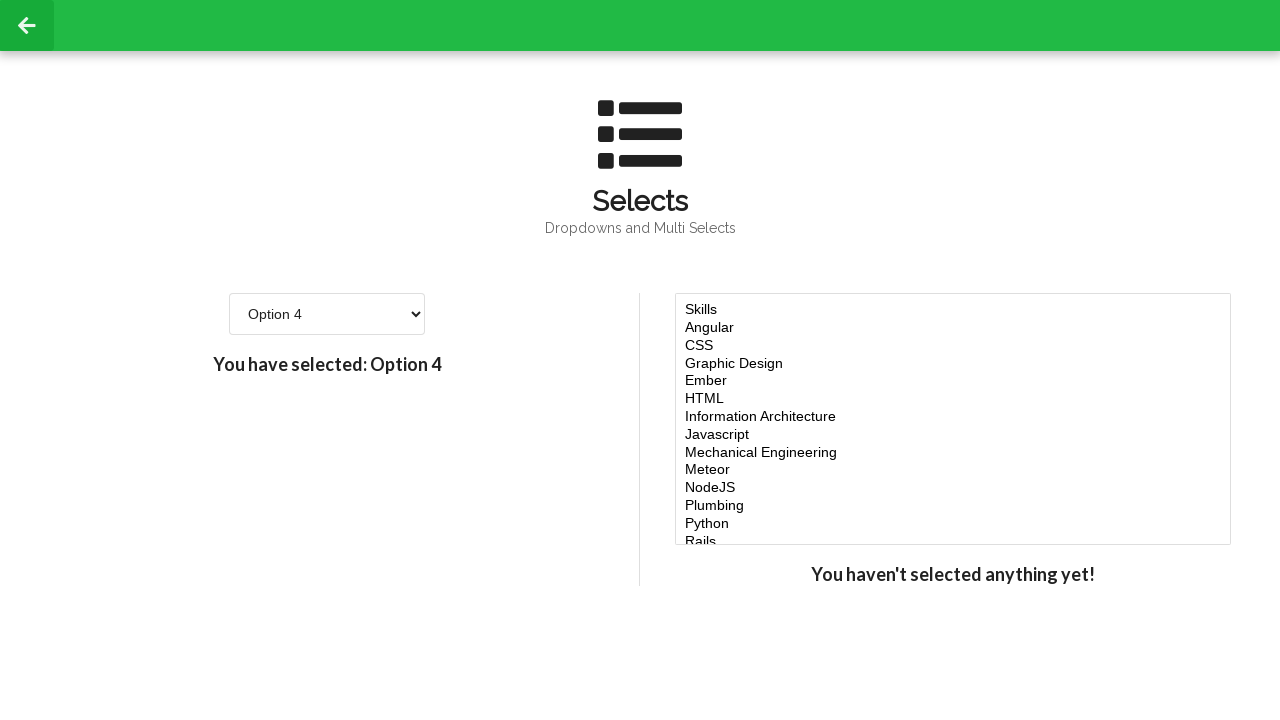

Retrieved text content from option: 'Option 1'
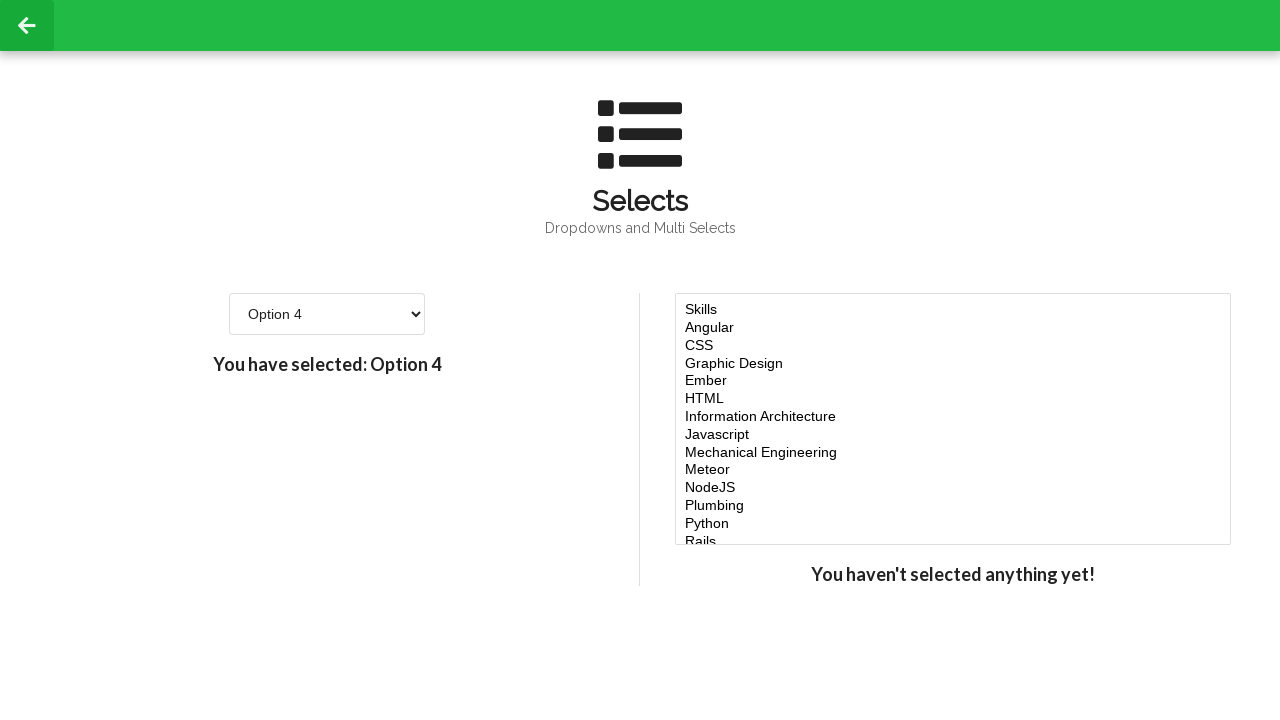

Retrieved text content from option: 'Option 2'
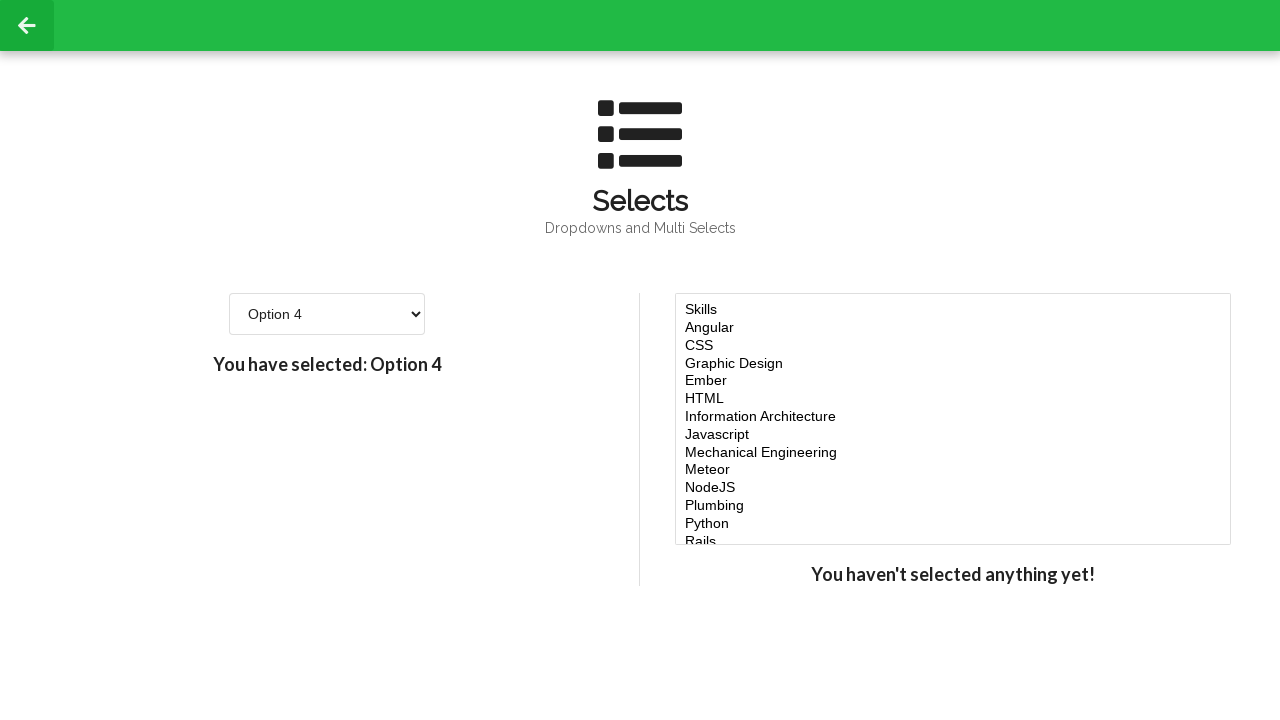

Retrieved text content from option: 'Option 3'
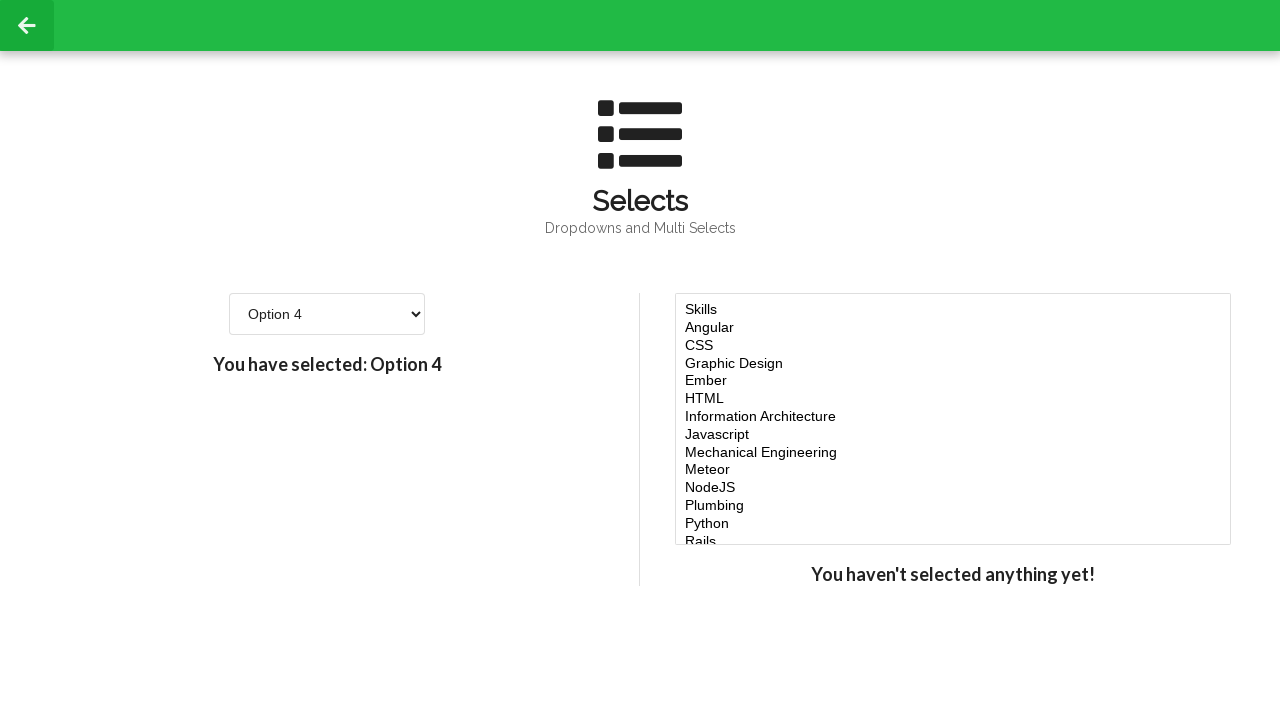

Retrieved text content from option: 'Option 4'
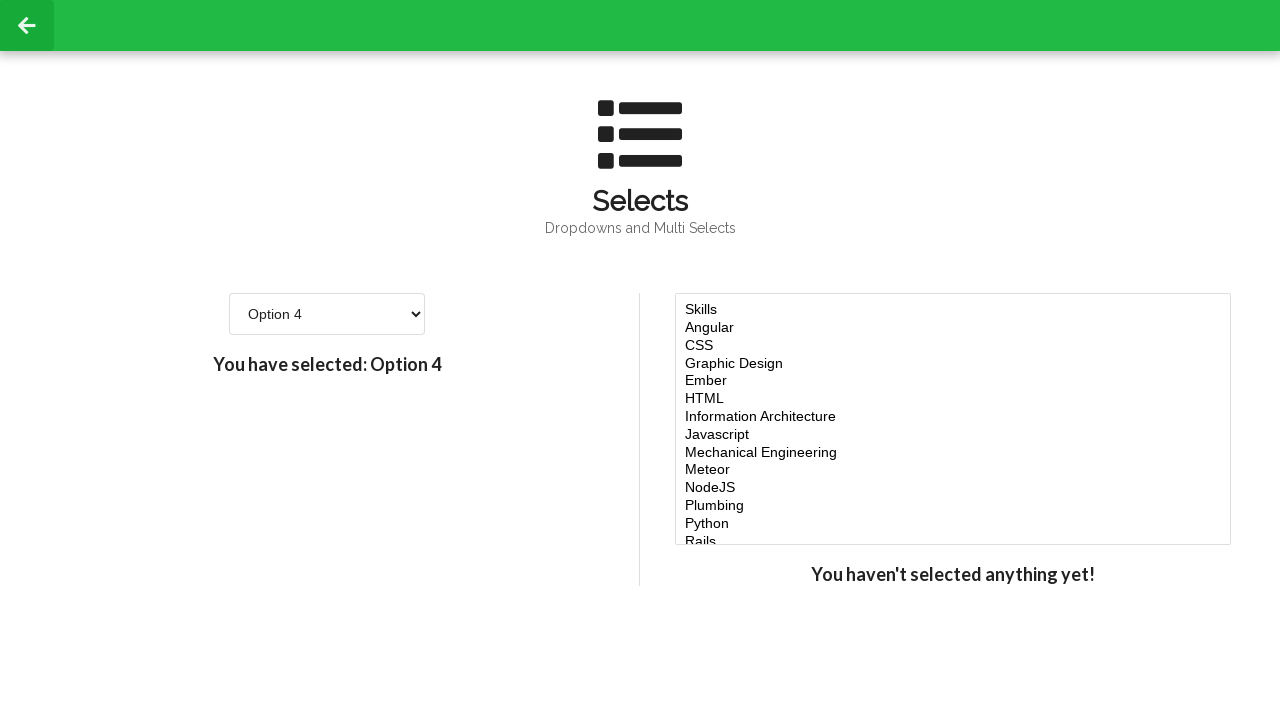

Retrieved text content from option: 'Option 5'
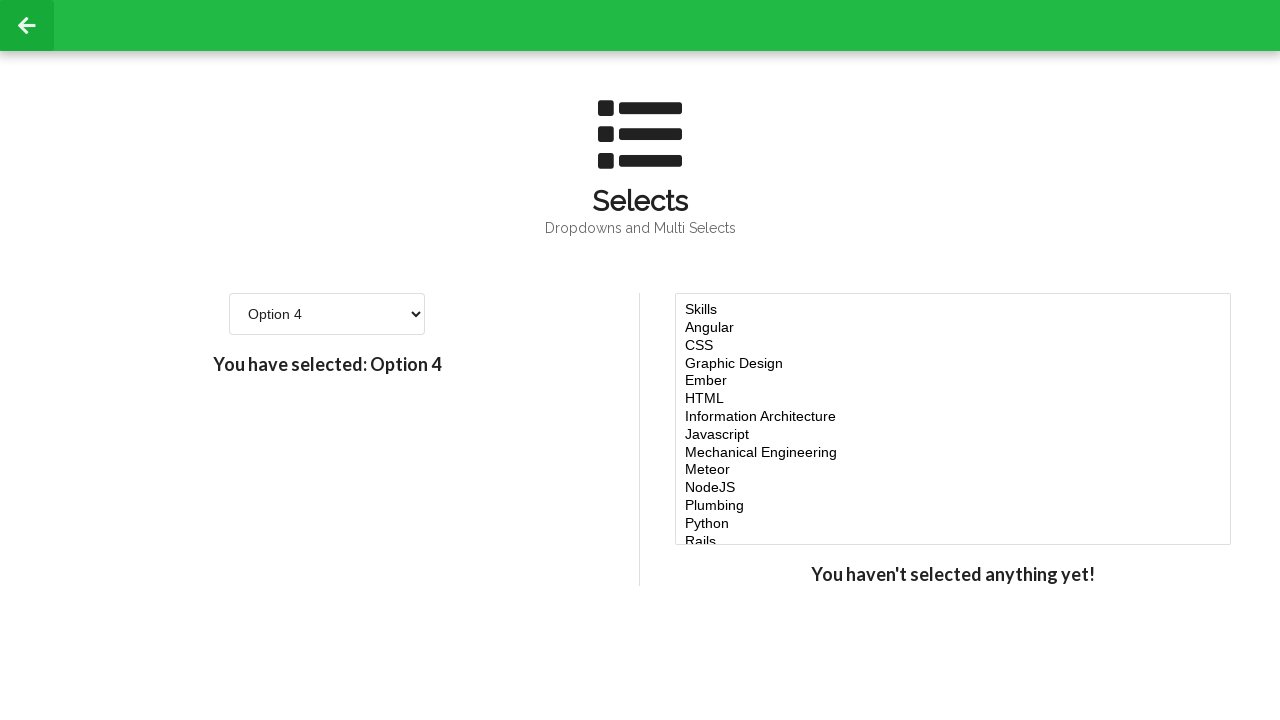

Retrieved text content from option: 'Option 6'
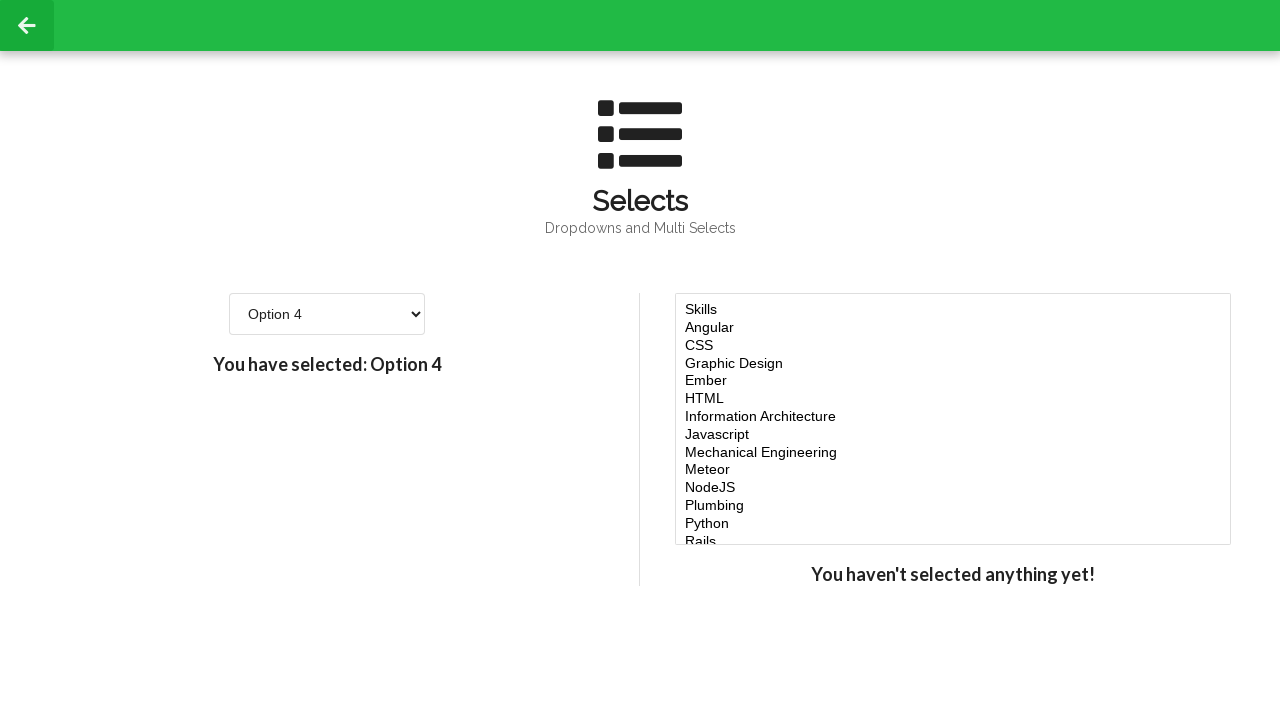

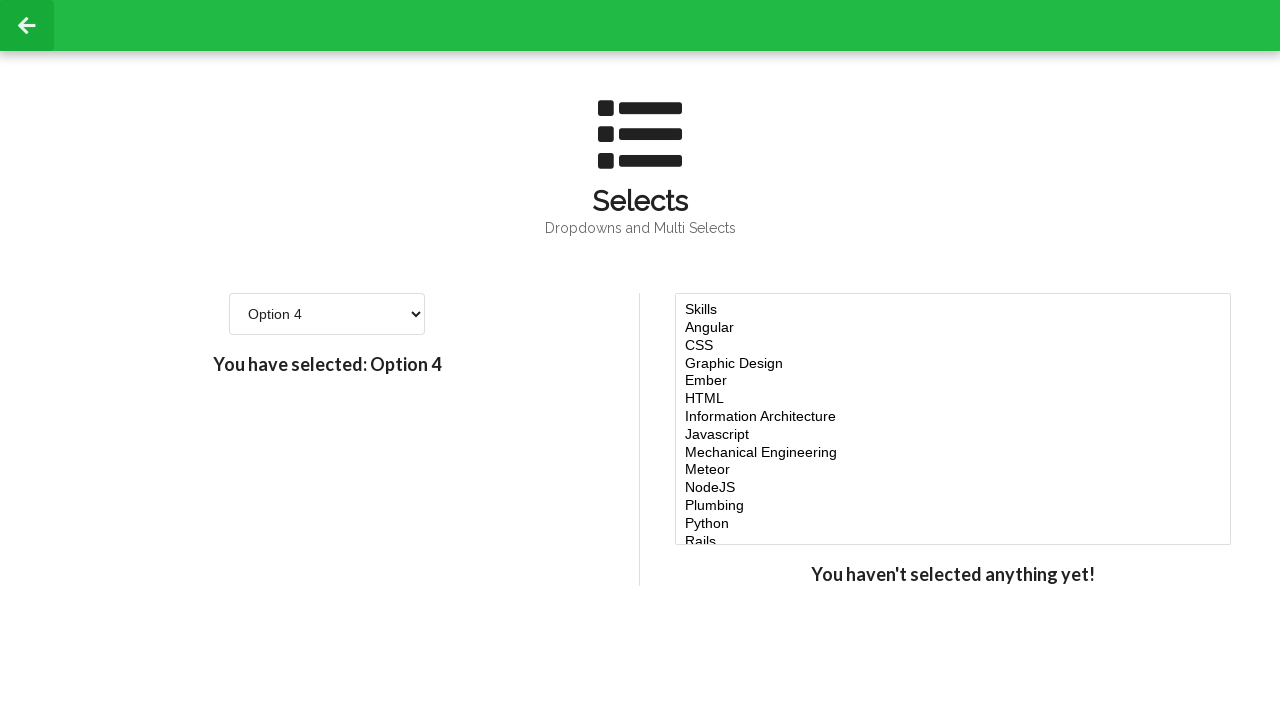